Tests forgot password form by entering email and submitting

Starting URL: http://the-internet.herokuapp.com/forgot_password

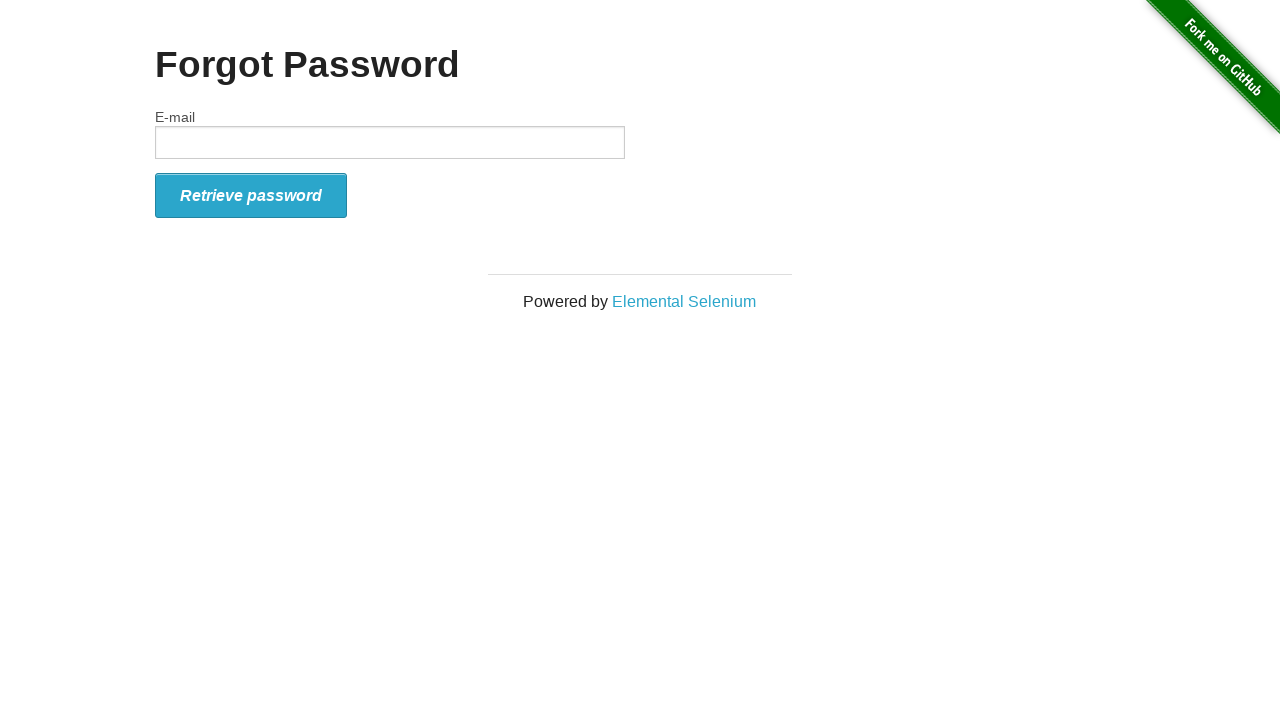

Filled email field with 'test123@example.com' on #email
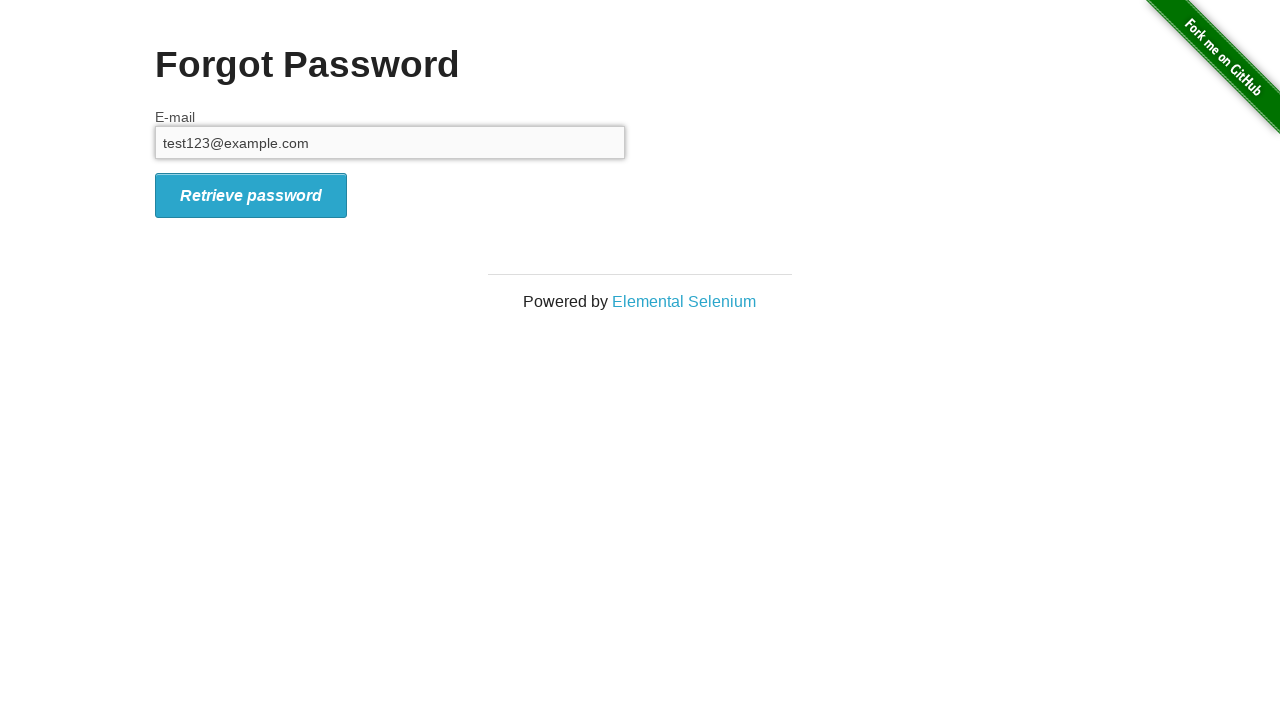

Clicked form submit button at (251, 195) on #form_submit
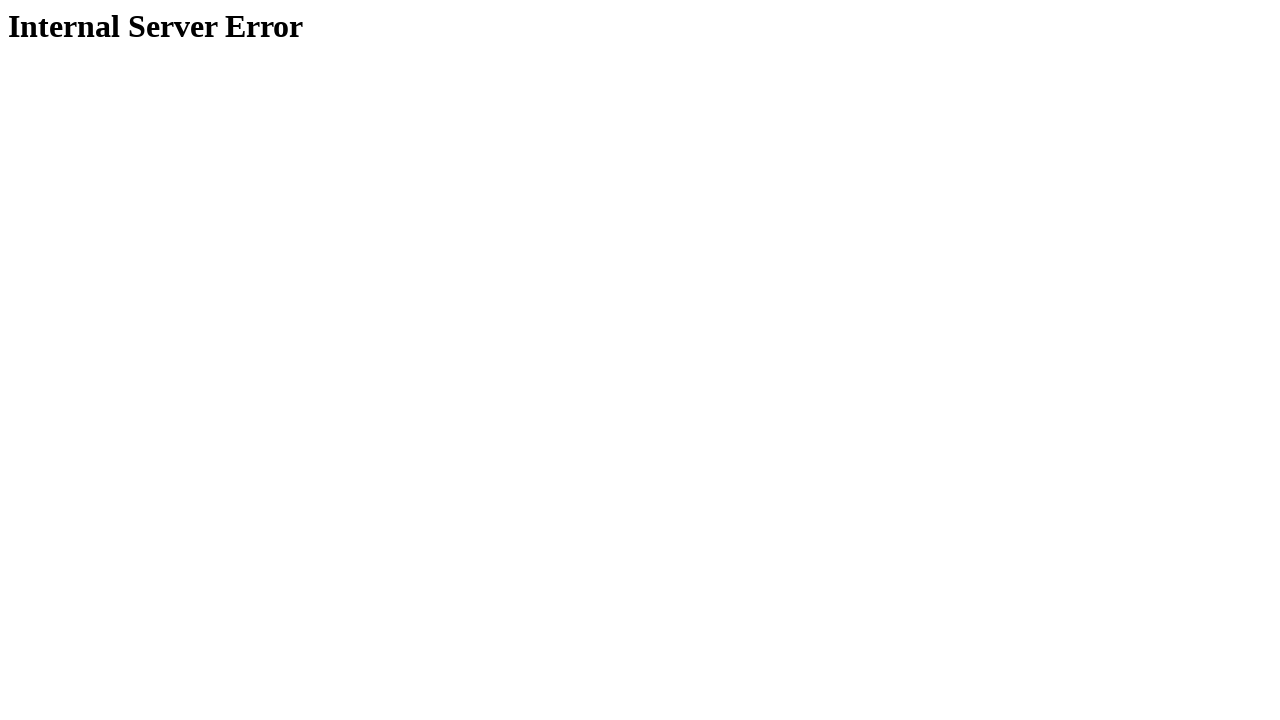

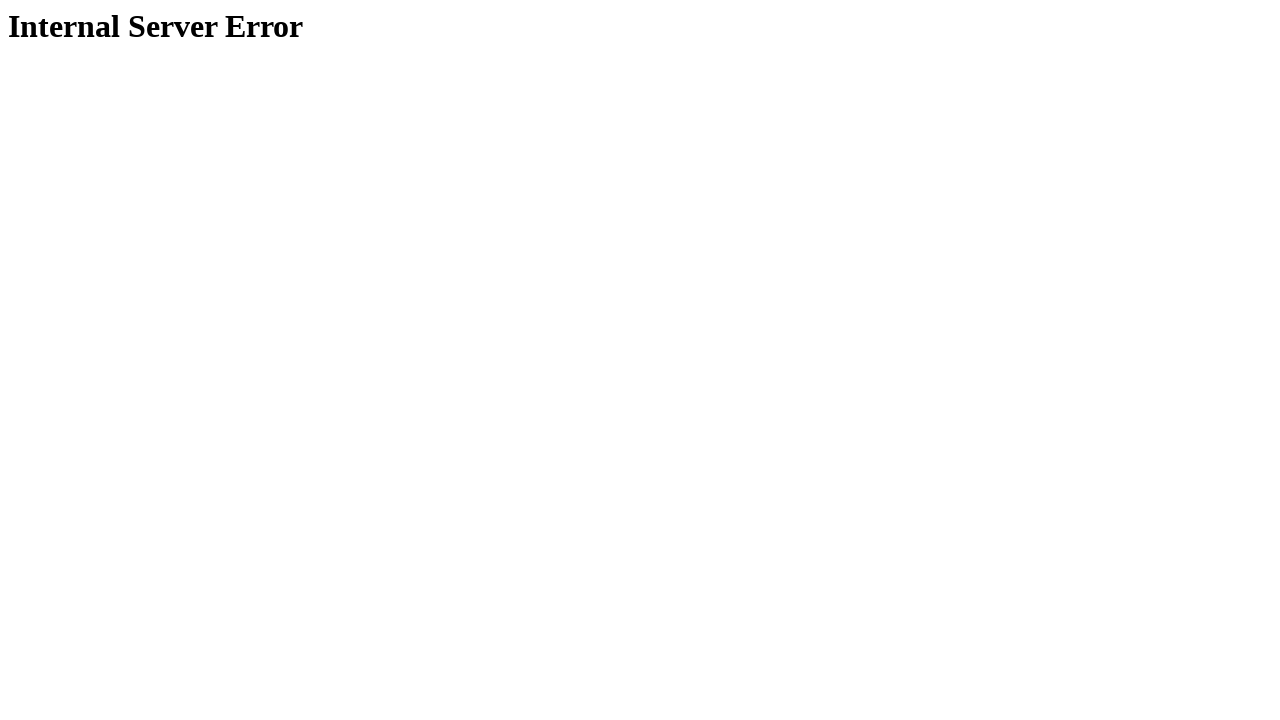